Clicks the 'Contact Us' button on the home page

Starting URL: https://playwright-bcit.vercel.app

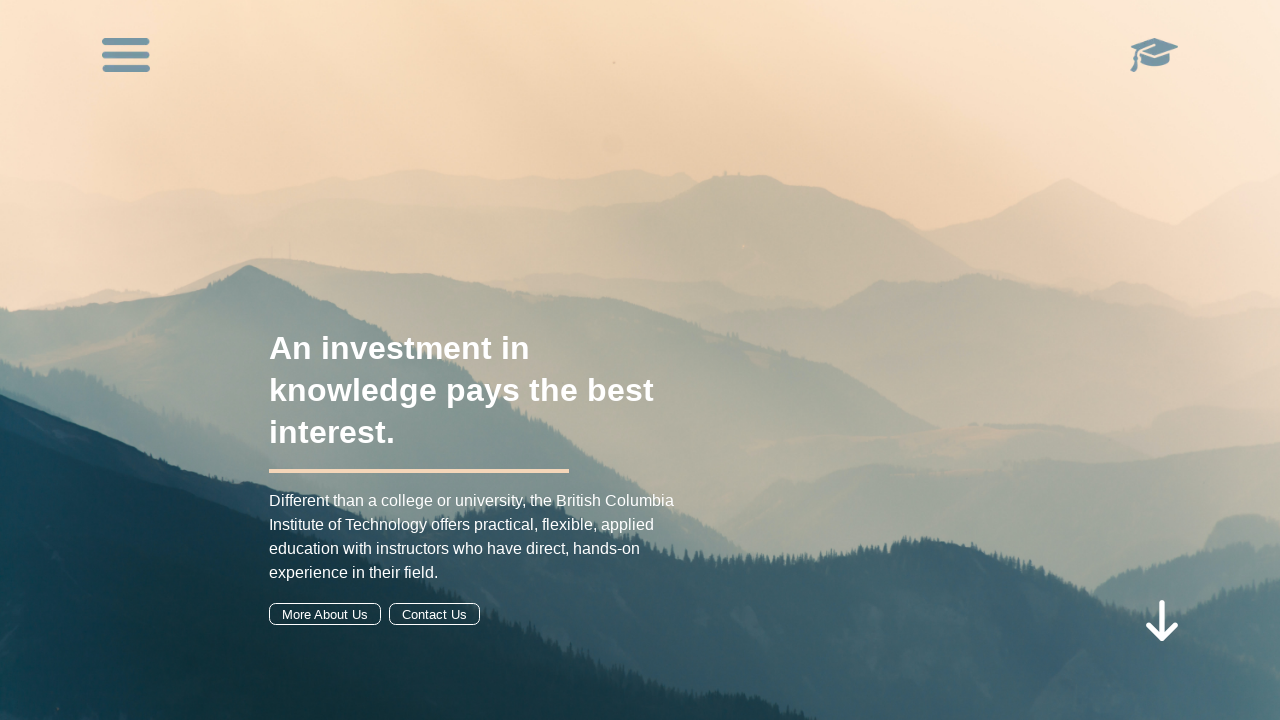

Clicked the 'Contact Us' button on the home page at (434, 614) on internal:role=button[name="Contact Us"i]
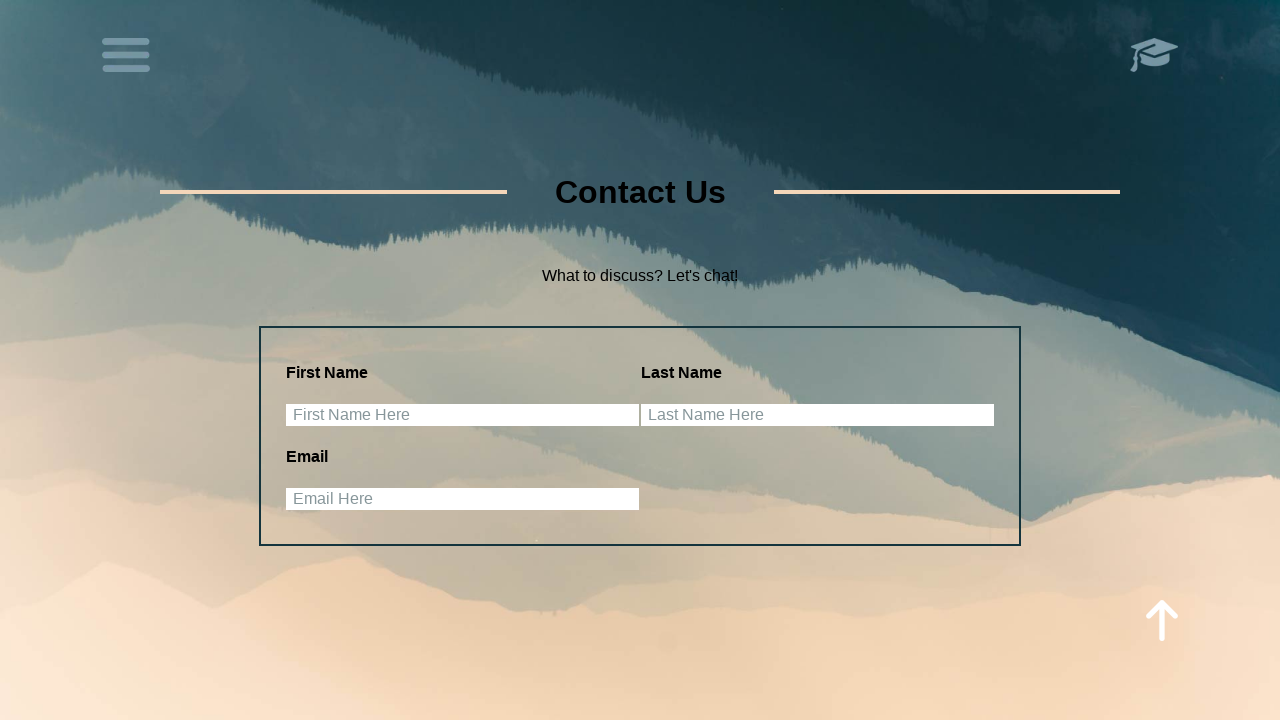

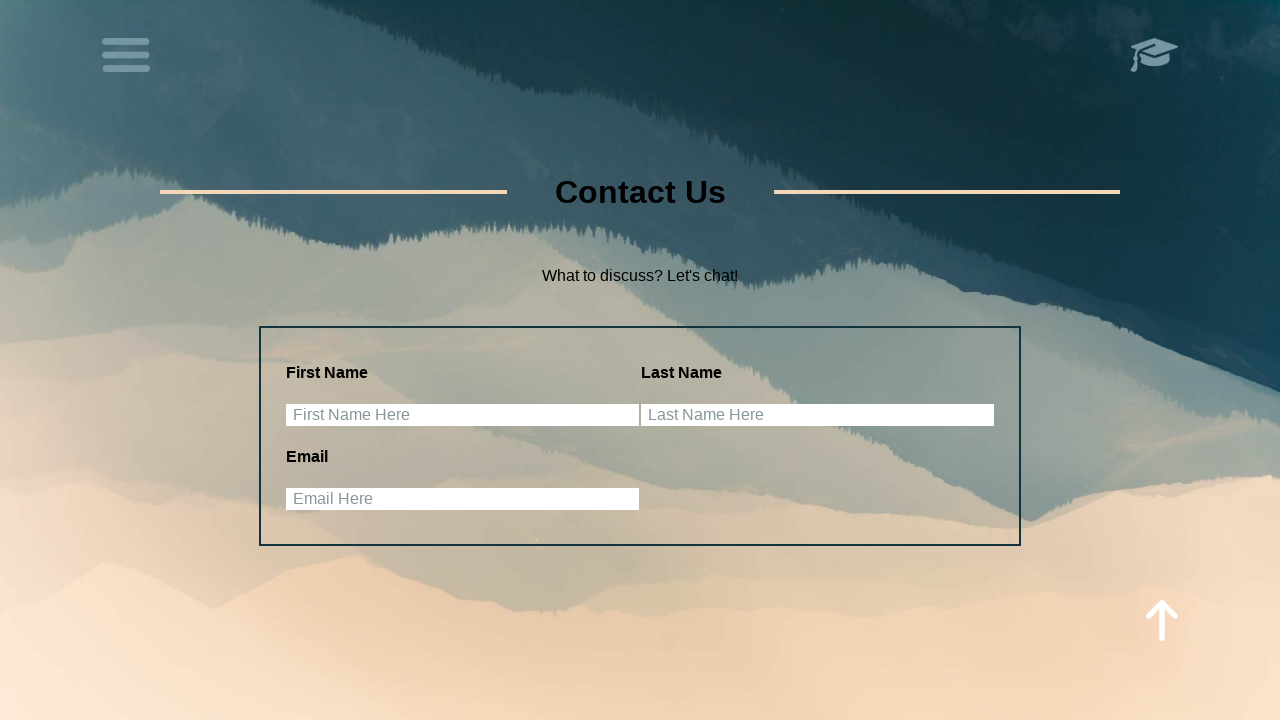